Tests JavaScript alert functionality by clicking an alert button, verifying the alert text says "I am a JS Alert", accepting the alert, and verifying the button is still enabled after dismissing the alert.

Starting URL: https://the-internet.herokuapp.com/javascript_alerts

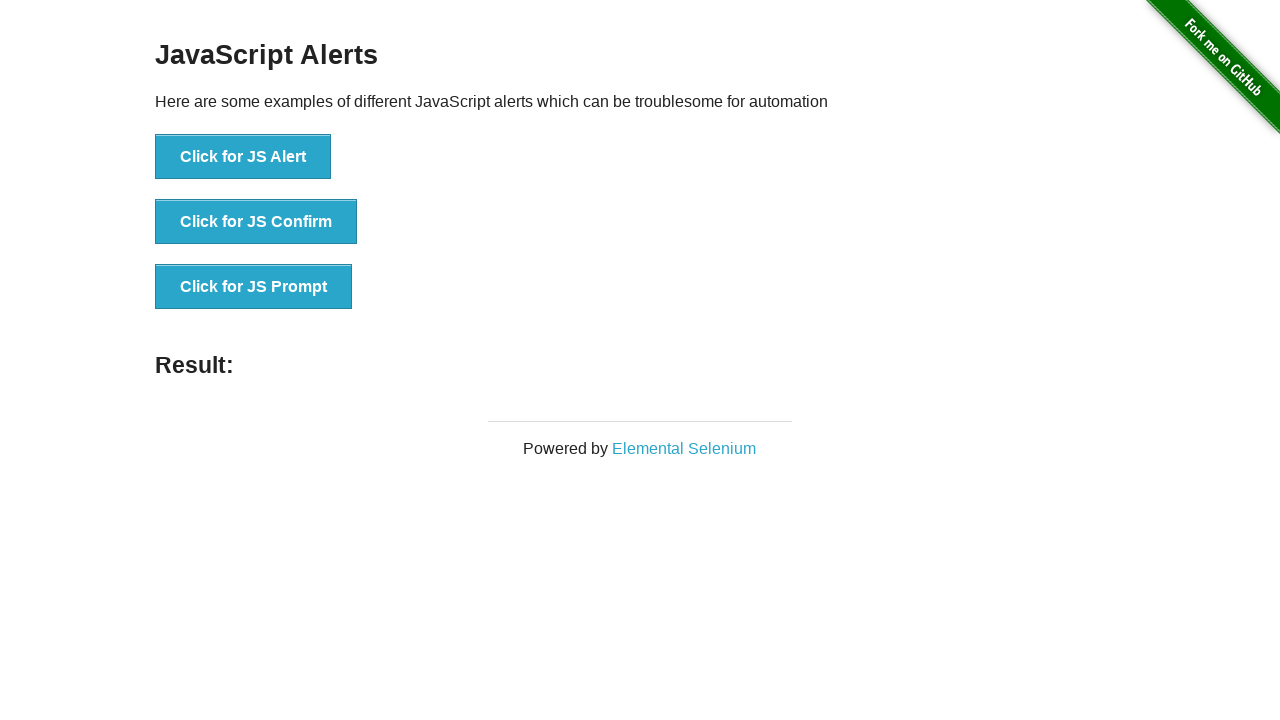

Clicked the 'Click for JS Alert' button at (243, 157) on xpath=//*[text()='Click for JS Alert']
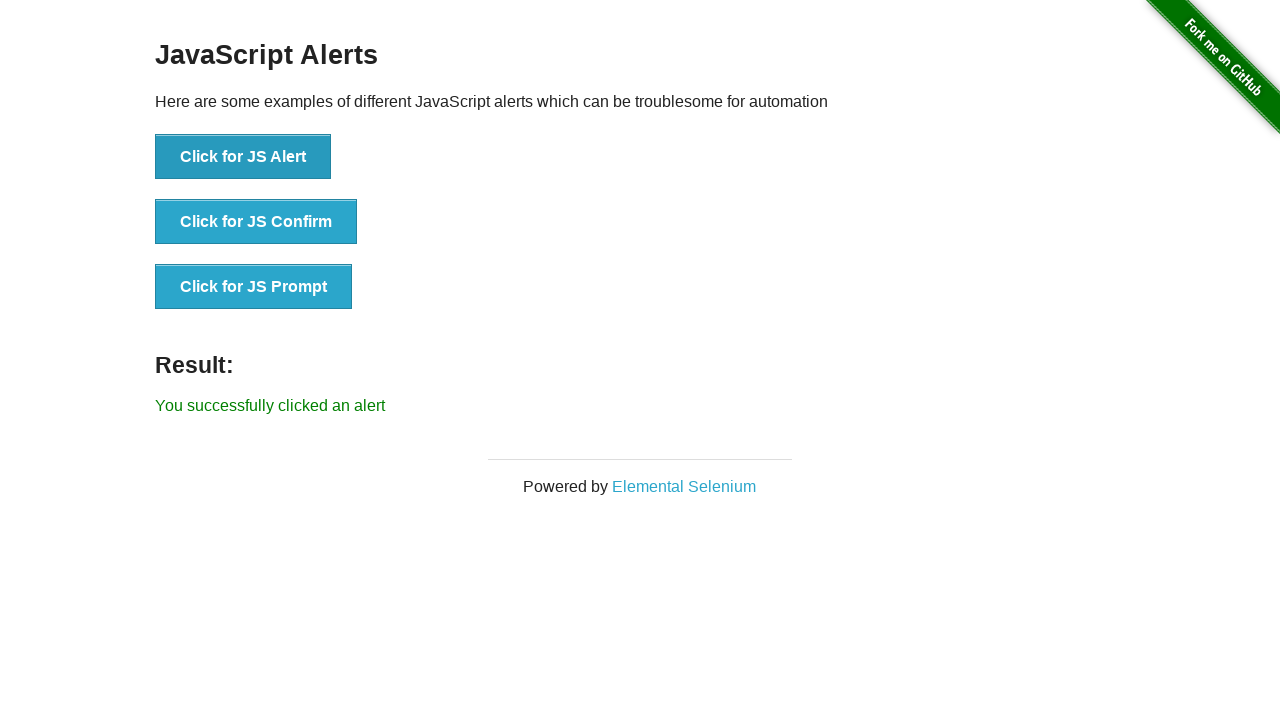

Set up dialog handler to capture and accept alerts
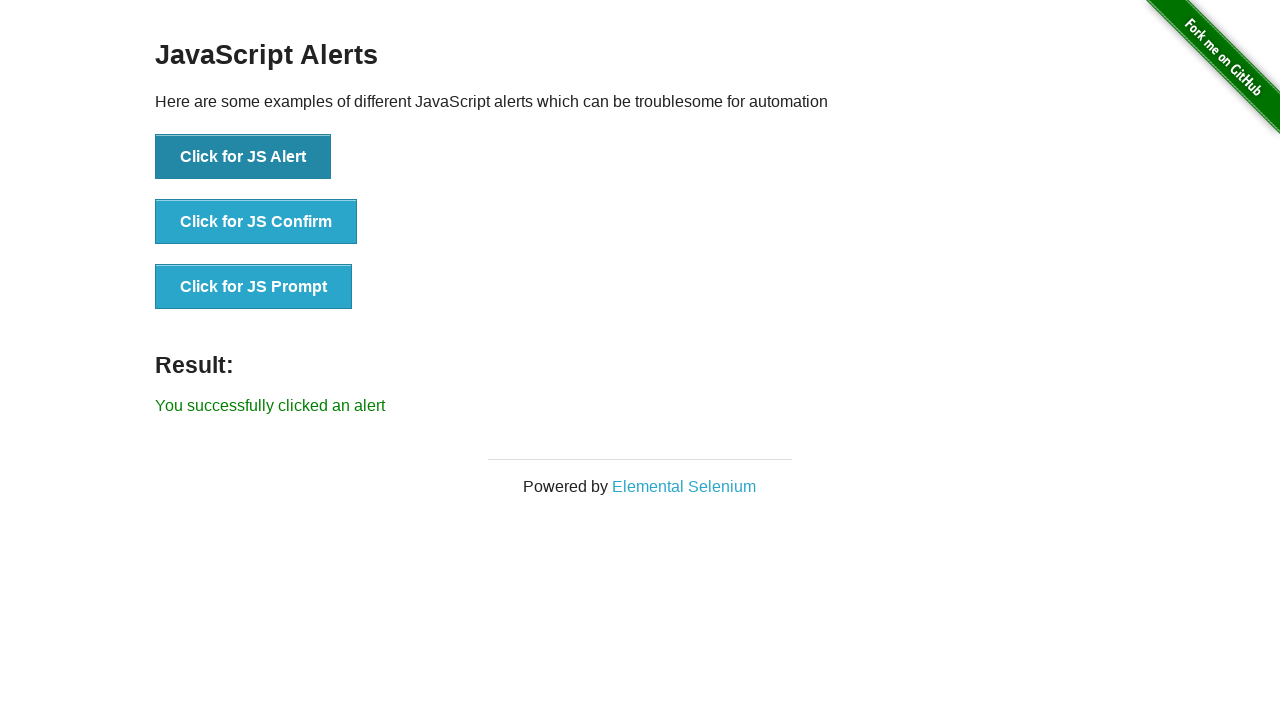

Clicked the alert button to trigger the dialog at (243, 157) on xpath=//*[text()='Click for JS Alert']
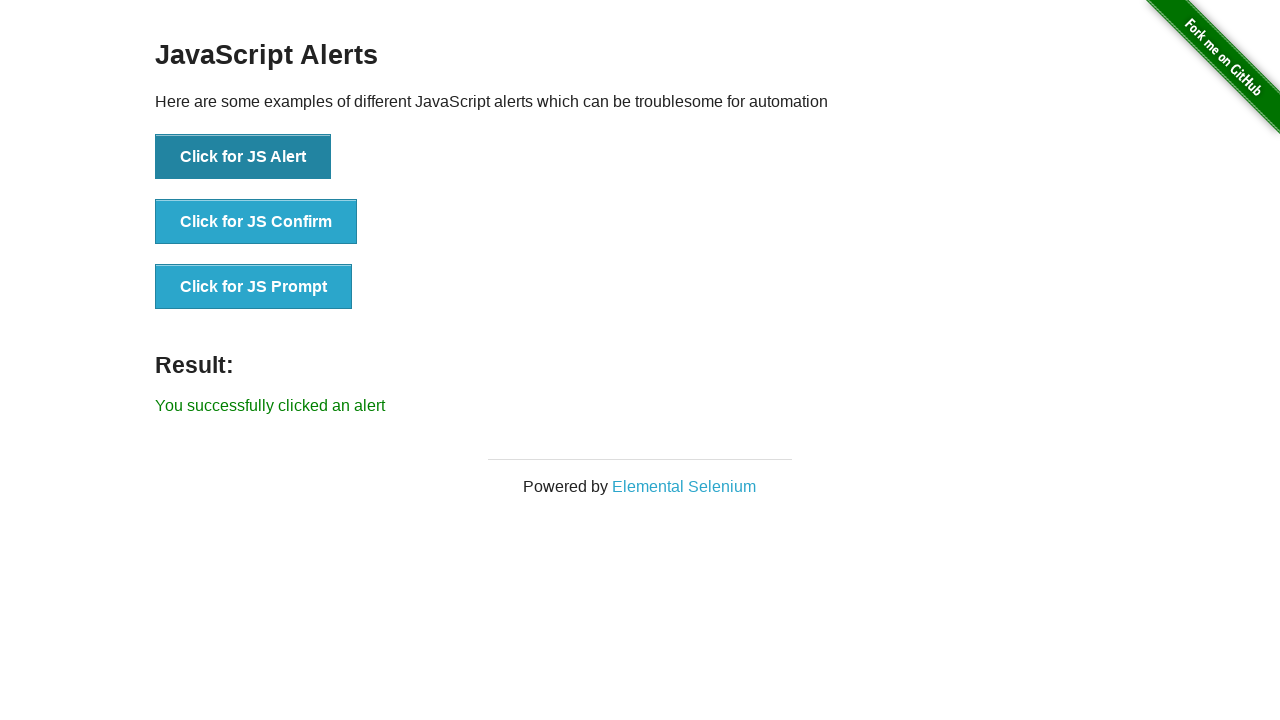

Waited for dialog to be handled
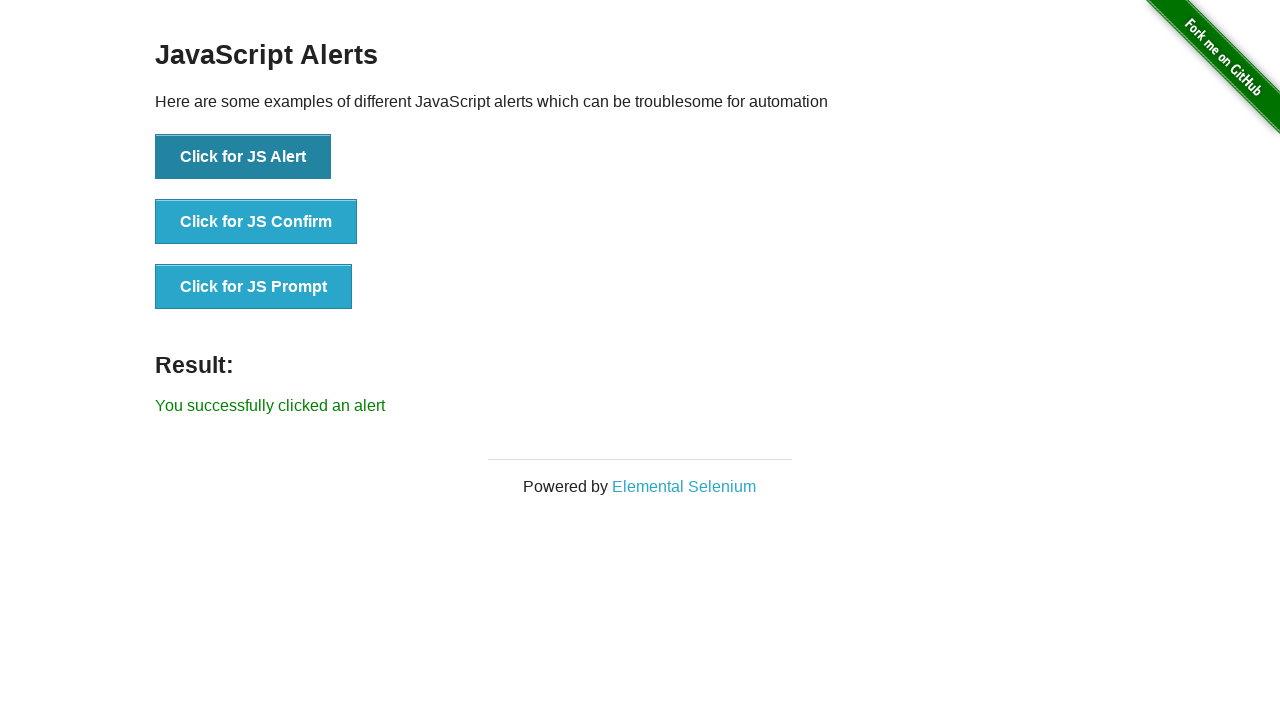

Verified alert text matches expected: 'I am a JS Alert'
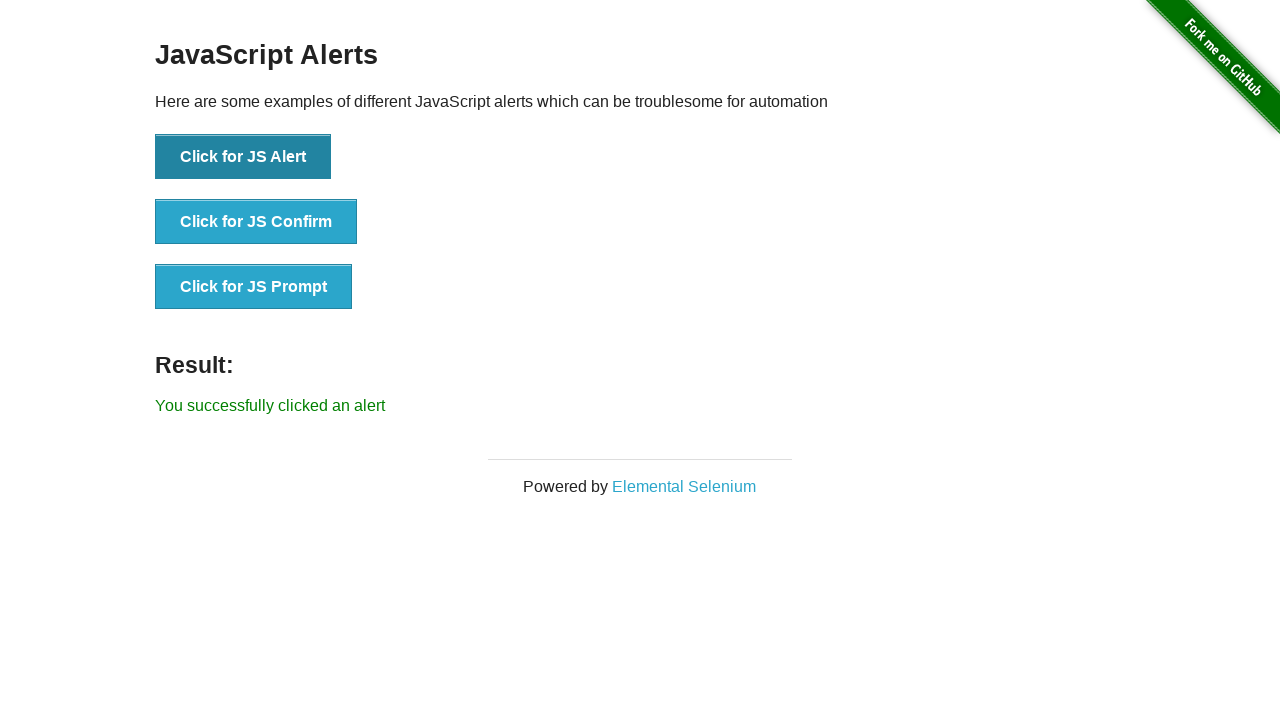

Verified the alert button is still enabled after dismissing the alert
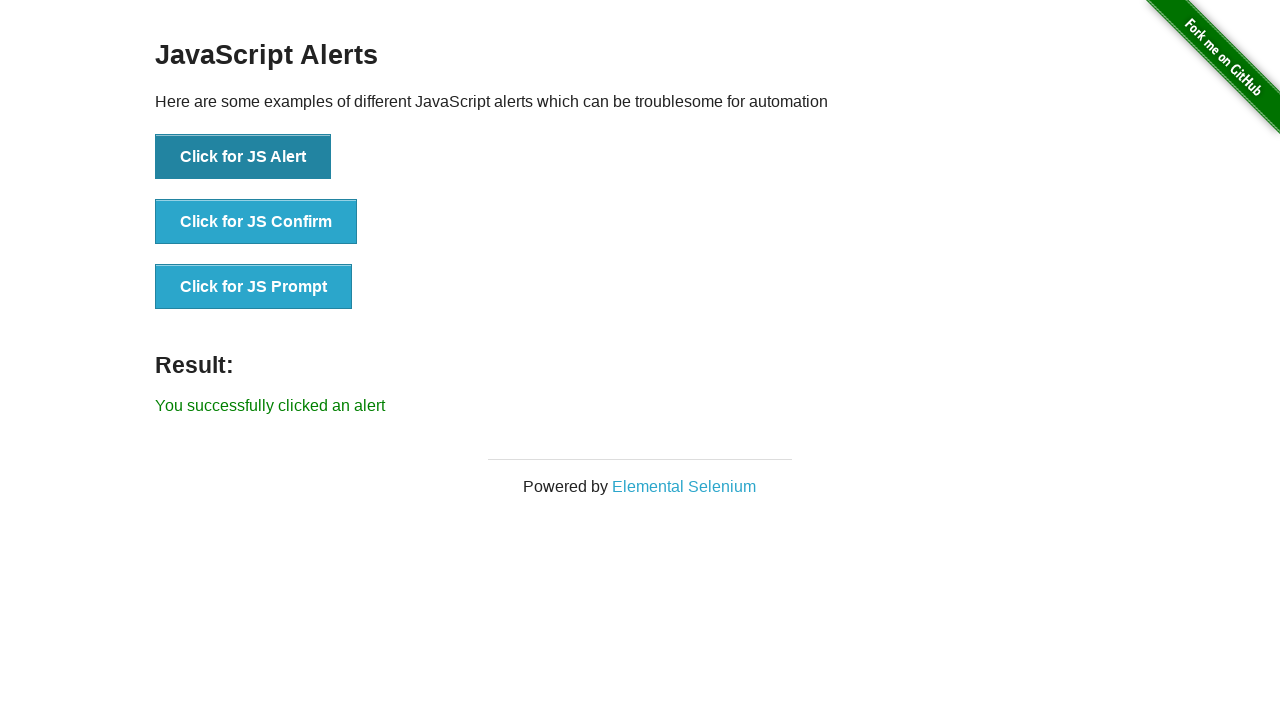

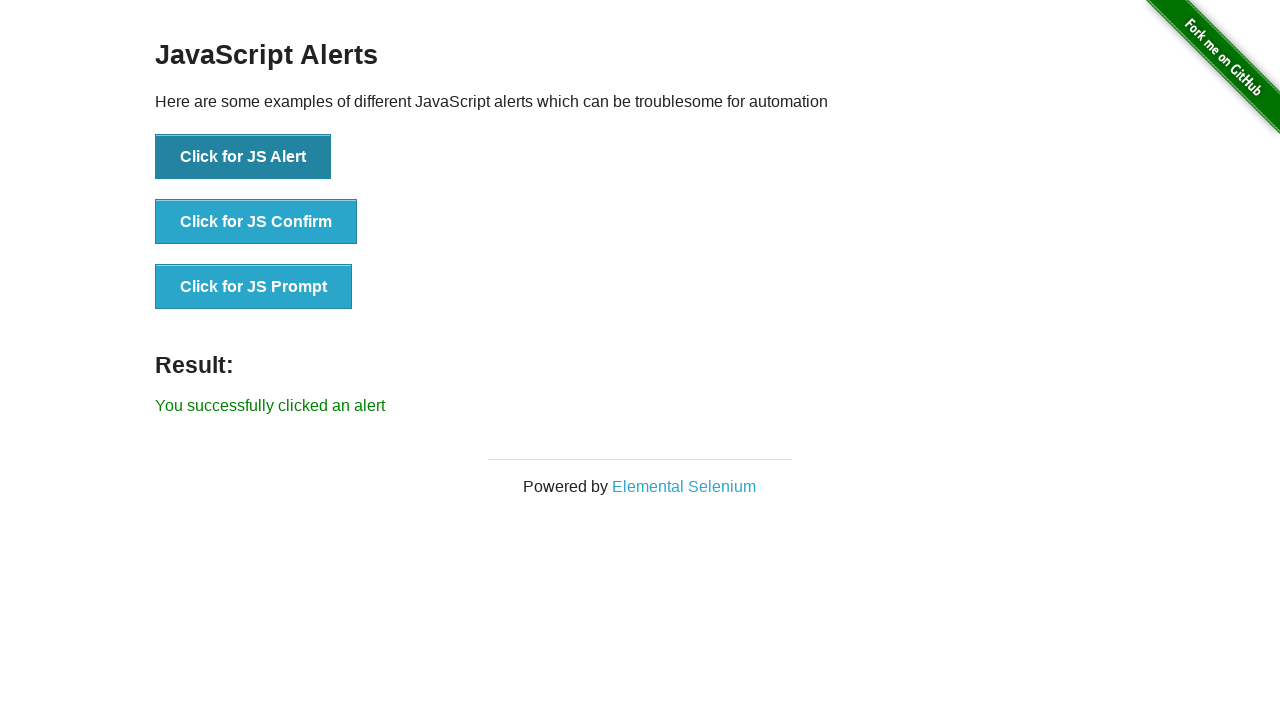